Tests HTML5 drag and drop by dragging column A to column B position

Starting URL: https://automationfc.github.io/drag-drop-html5/

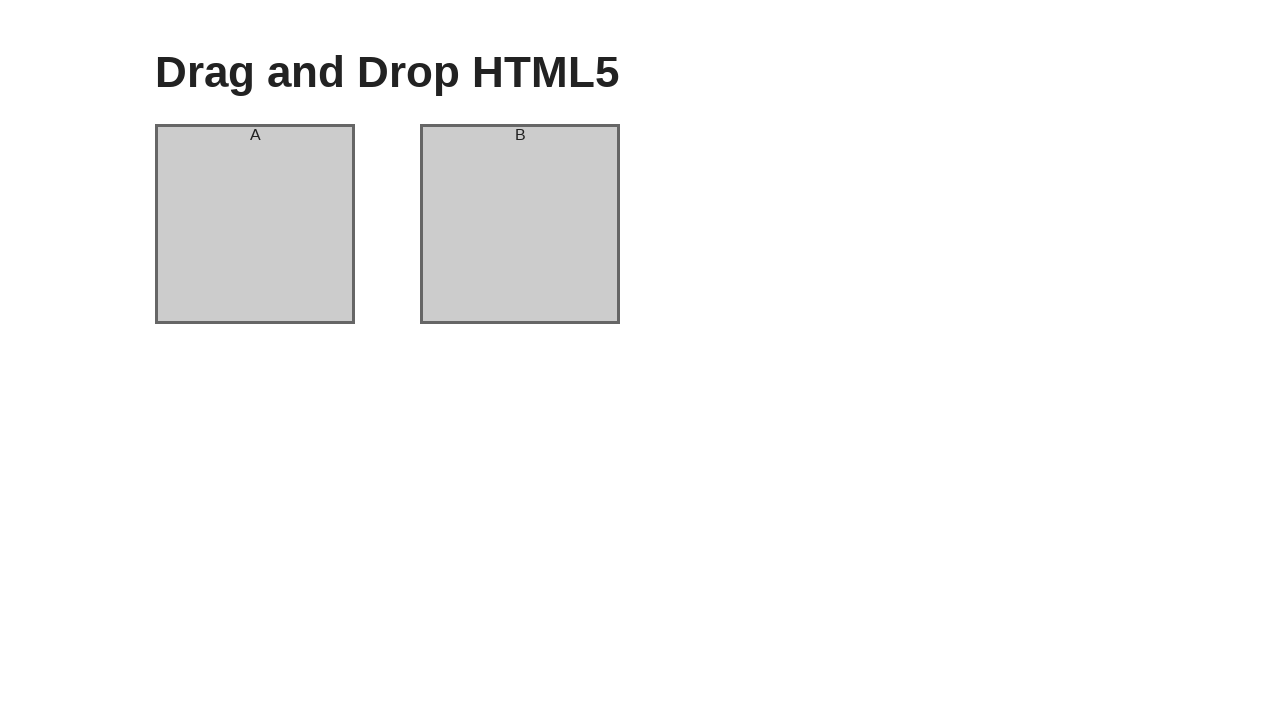

Waited for column A to load
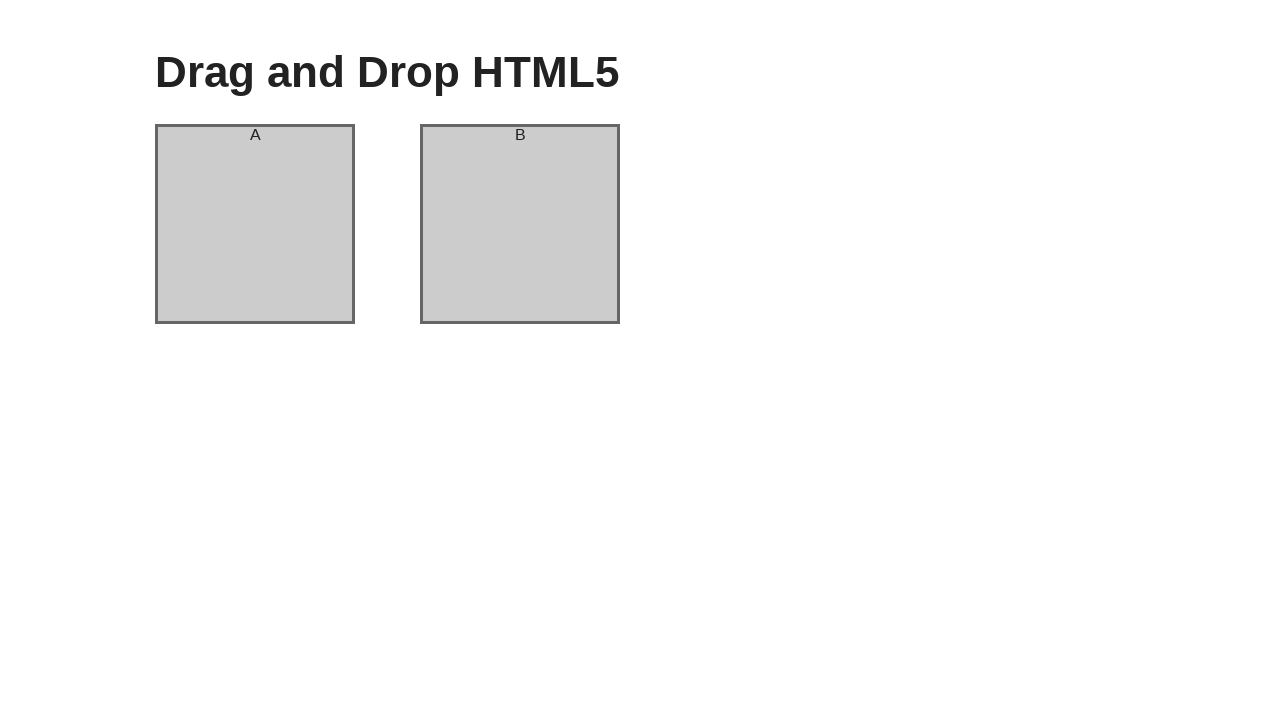

Waited for column B to load
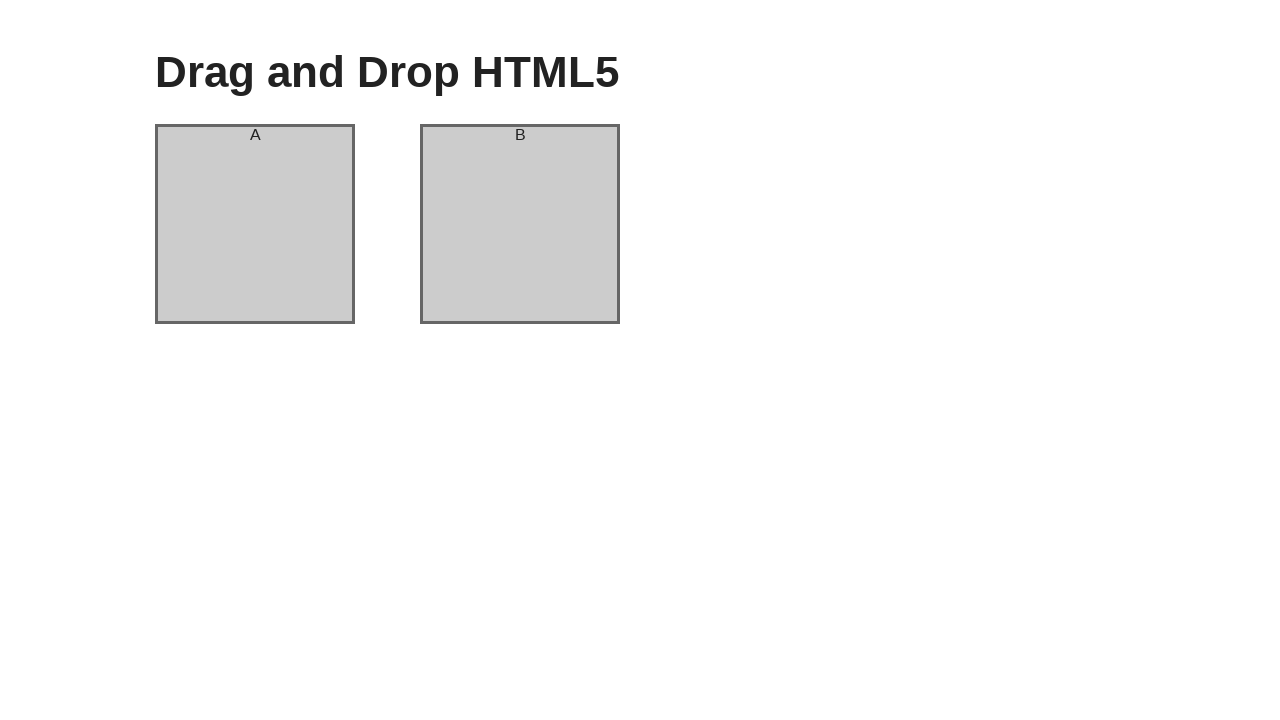

Dragged column A to column B position at (520, 224)
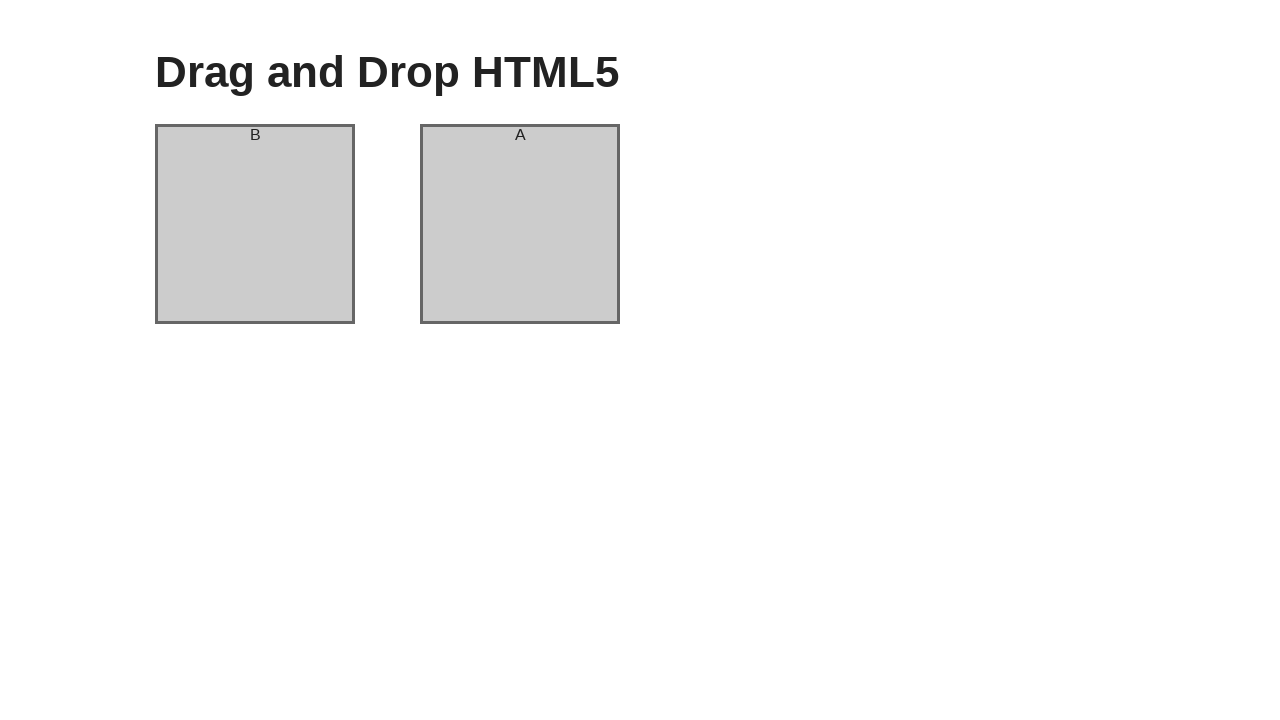

Verified column A header is present after drag operation
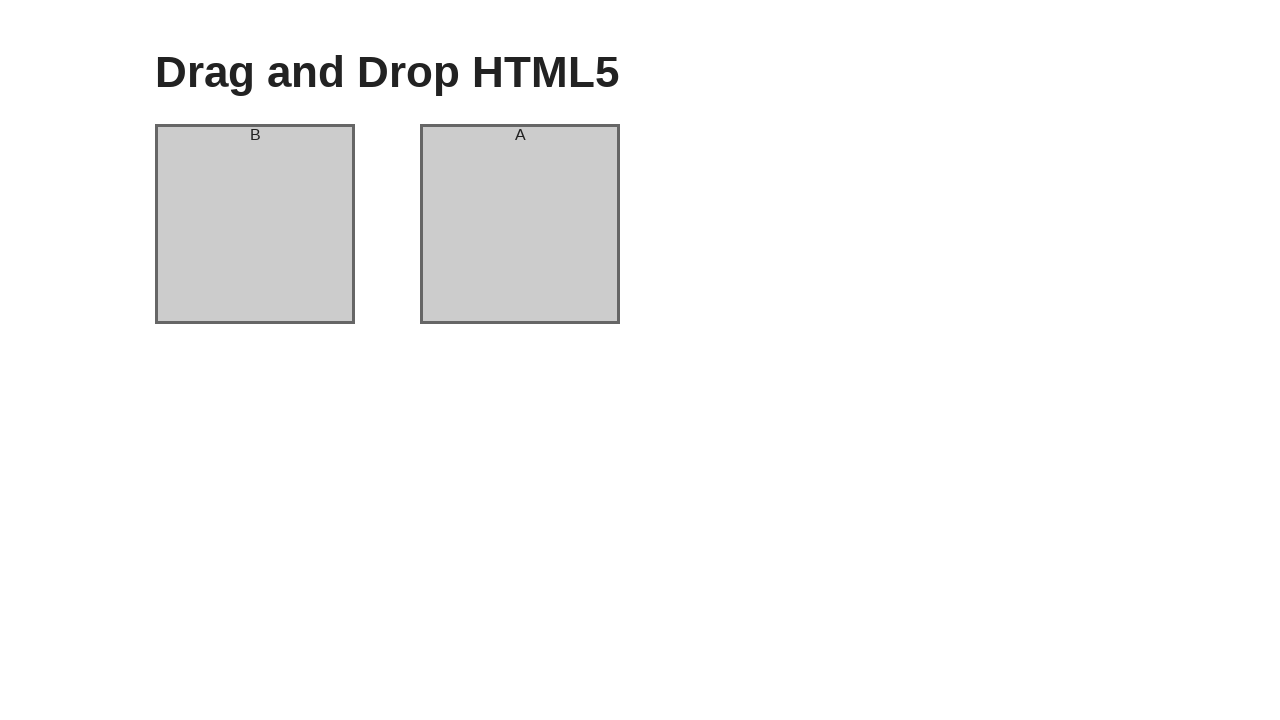

Verified column B header is present after drag operation
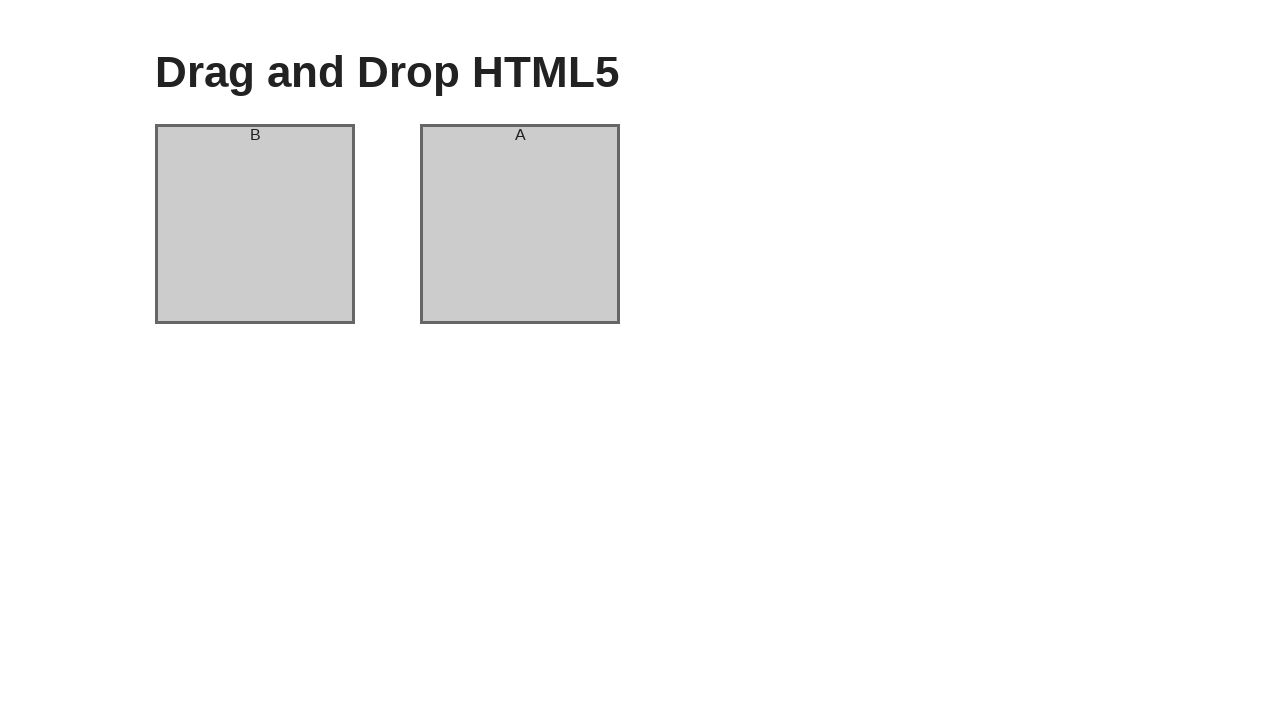

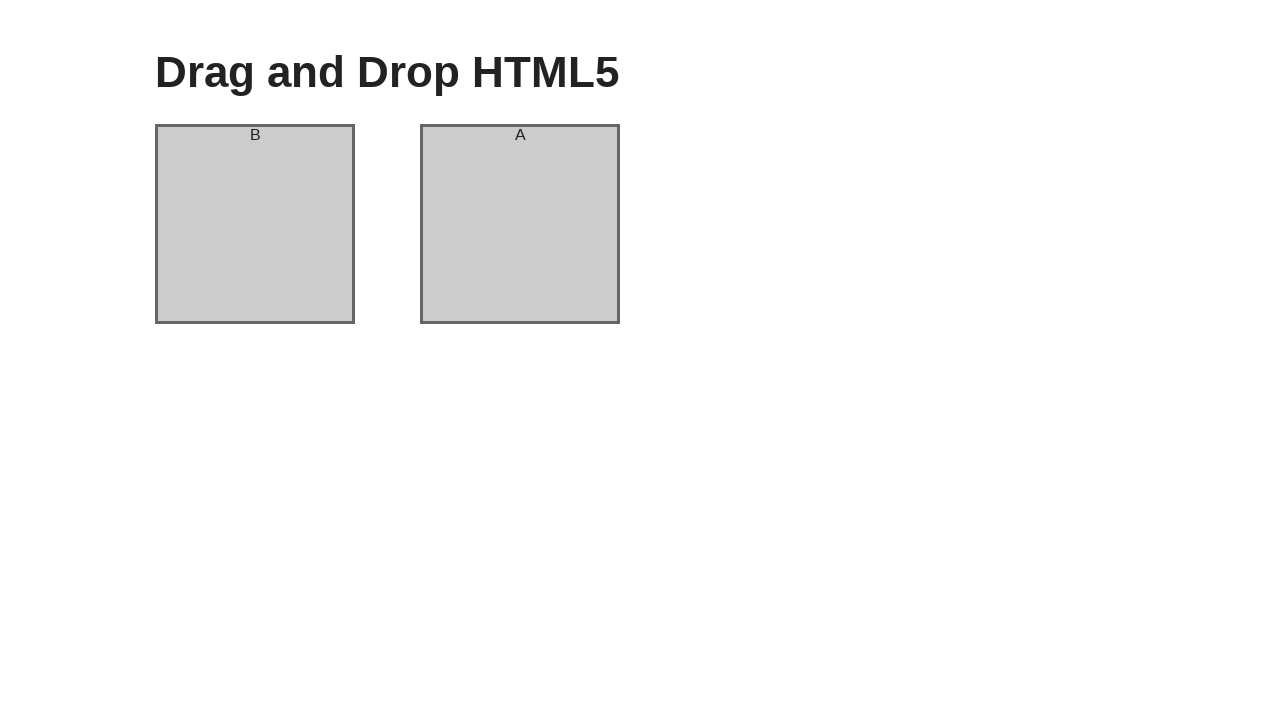